Tests Apple's iPhone shop page by intercepting network requests to modify product data, then clicking on an iPhone product button to view details.

Starting URL: https://www.apple.com/shop/buy-iphone

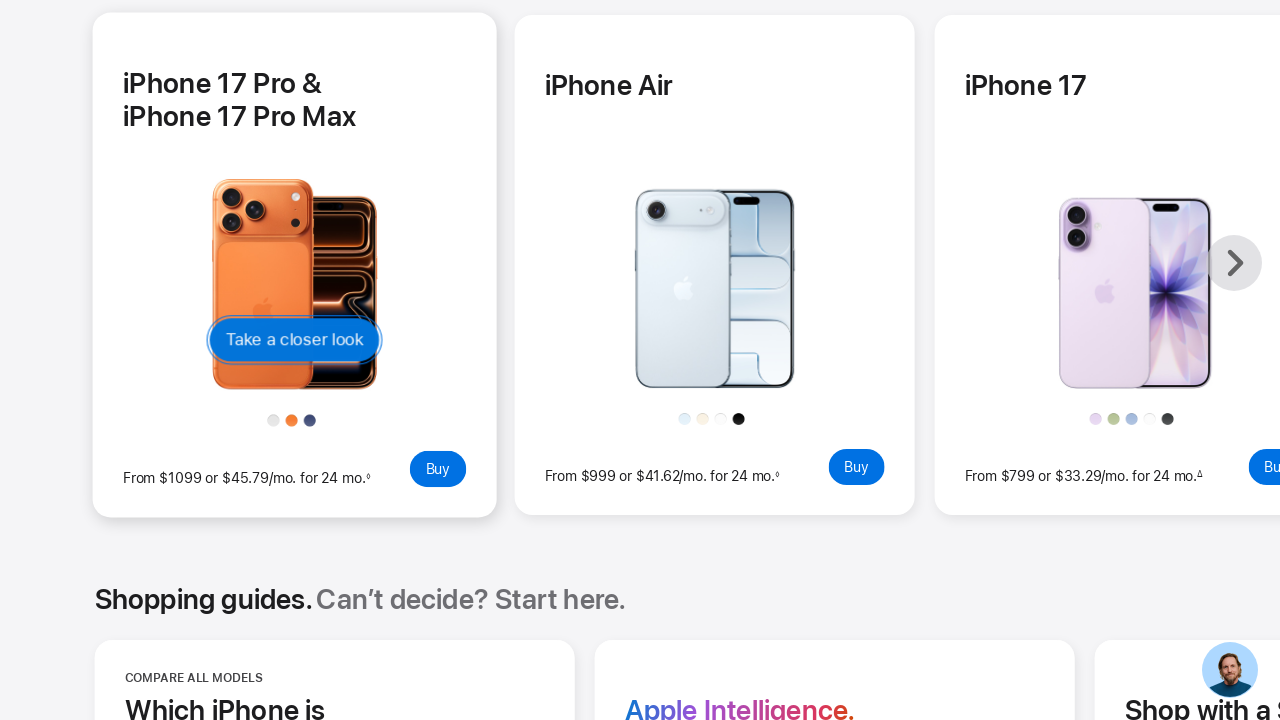

Registered route handler to intercept and modify digital-mat API responses
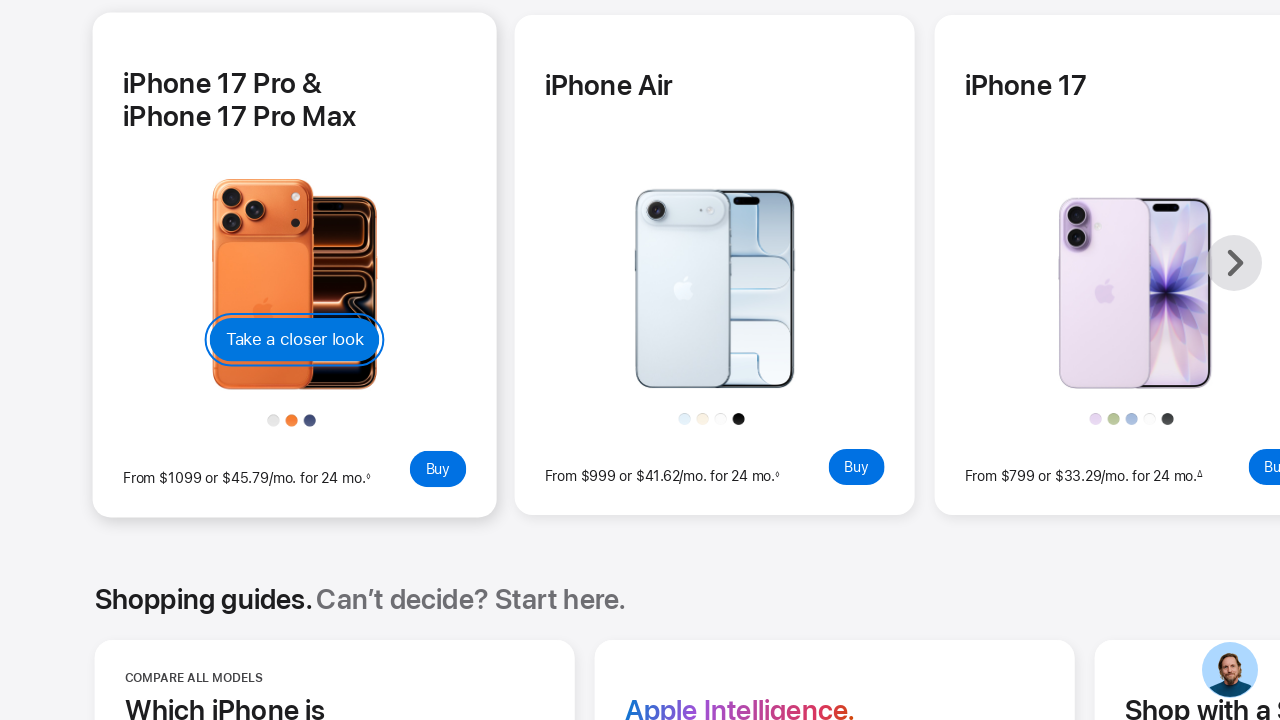

Reloaded the iPhone shop page to apply network interception
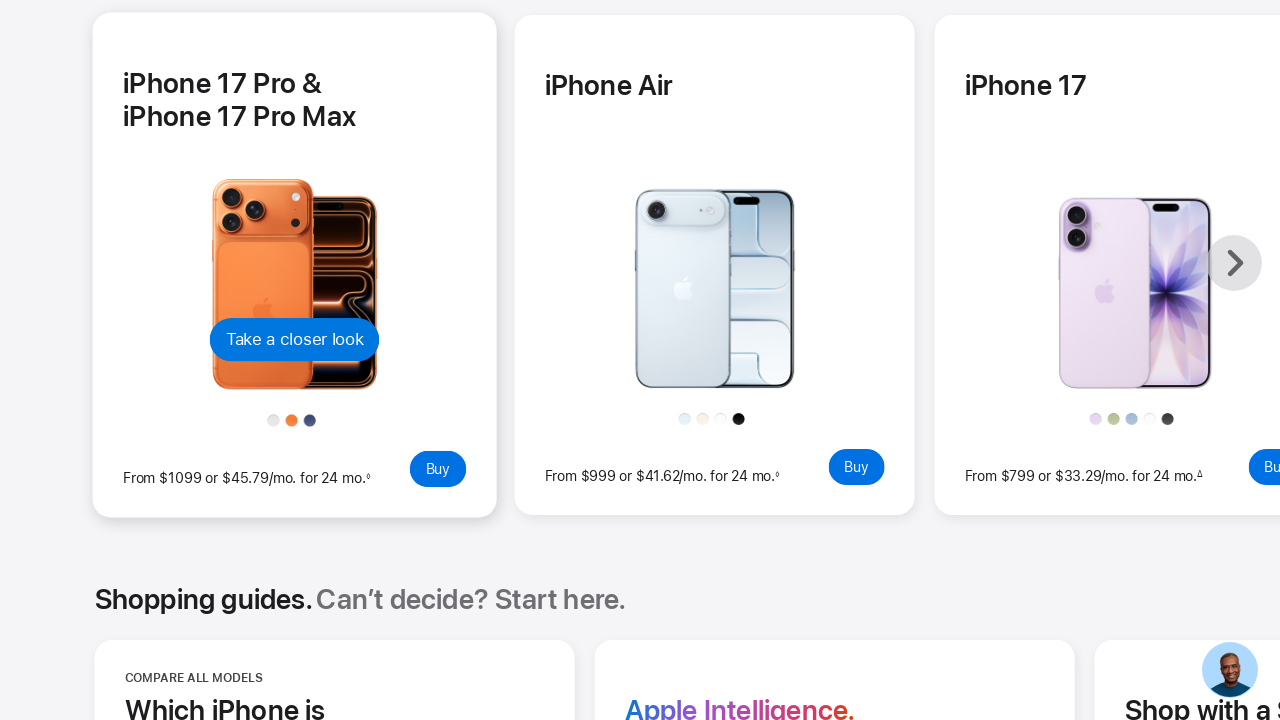

Clicked on the iPhone product button to view details at (295, 340) on xpath=//button[@data-trigger-id='digitalmat-1']
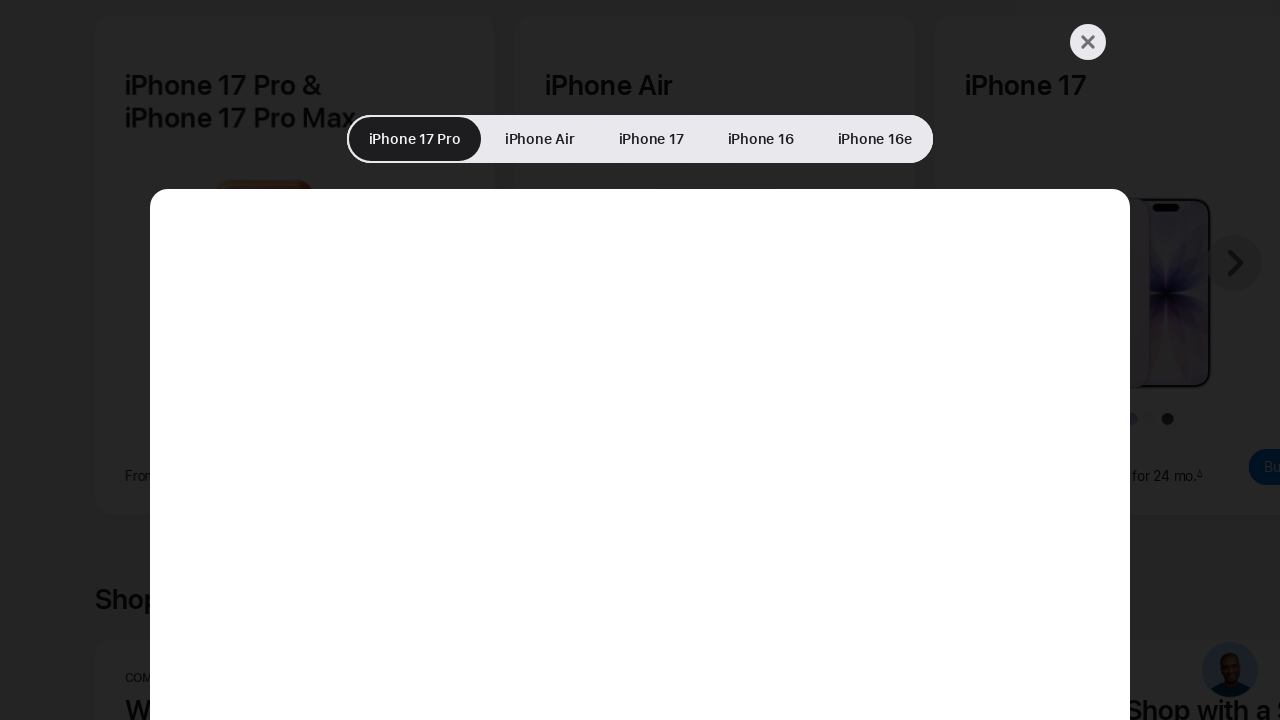

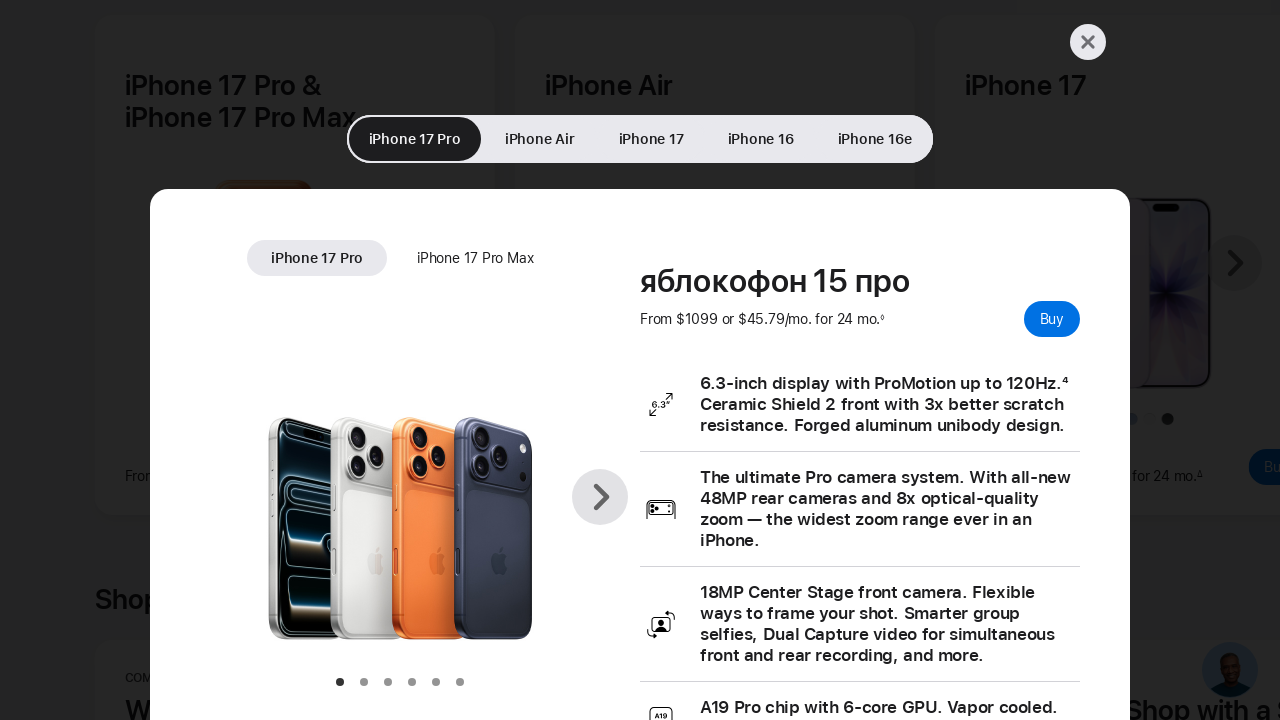